Tests e-commerce functionality by adding specific vegetables (Cucumber, Brocolli, Beetroot, Capsicum) to the cart, proceeding to checkout, and applying a promo code to verify discount functionality.

Starting URL: https://rahulshettyacademy.com/seleniumPractise/

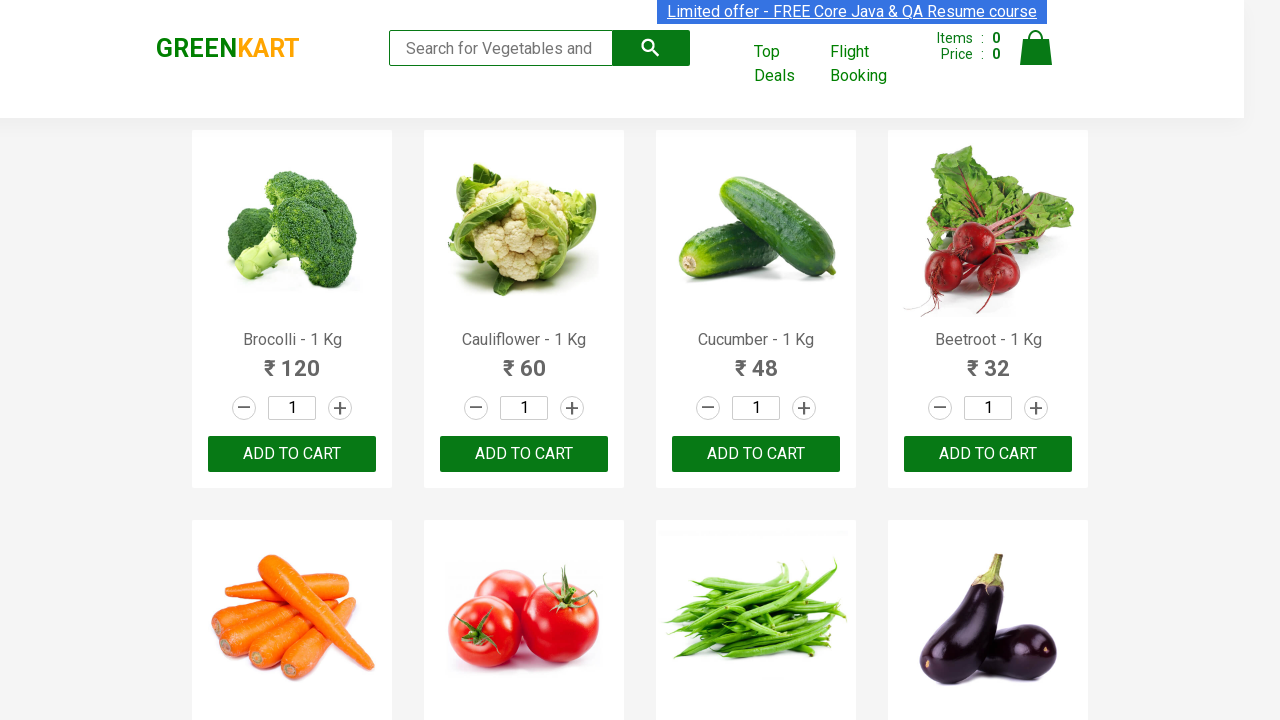

Waited for product names to load on the page
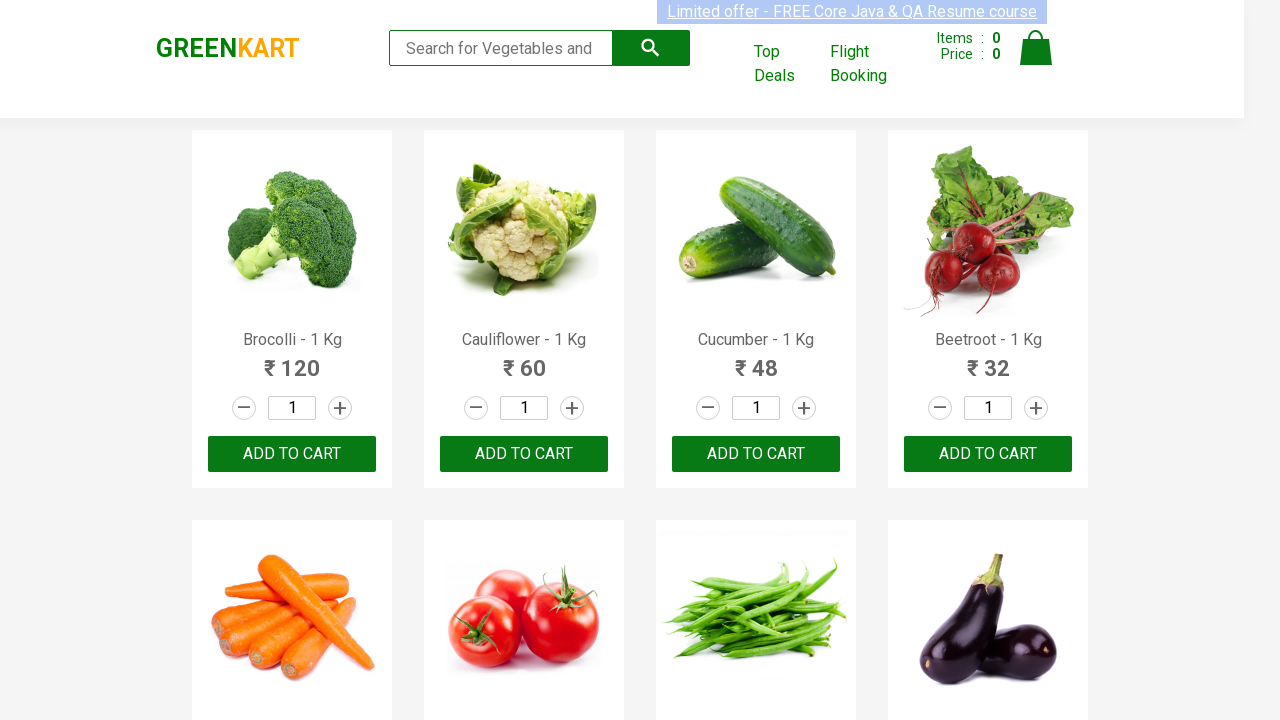

Retrieved all product elements from the page
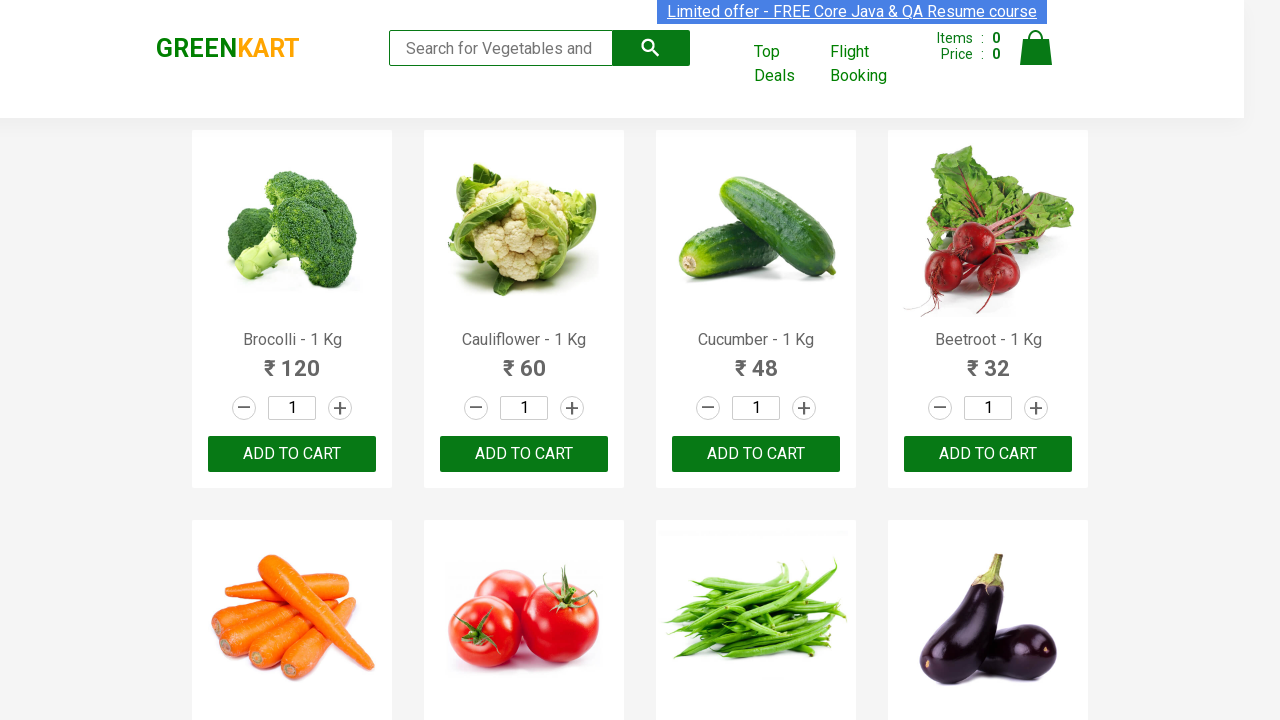

Clicked 'Add to Cart' button for Brocolli at (292, 454) on xpath=//div[@class='product-action']/button >> nth=0
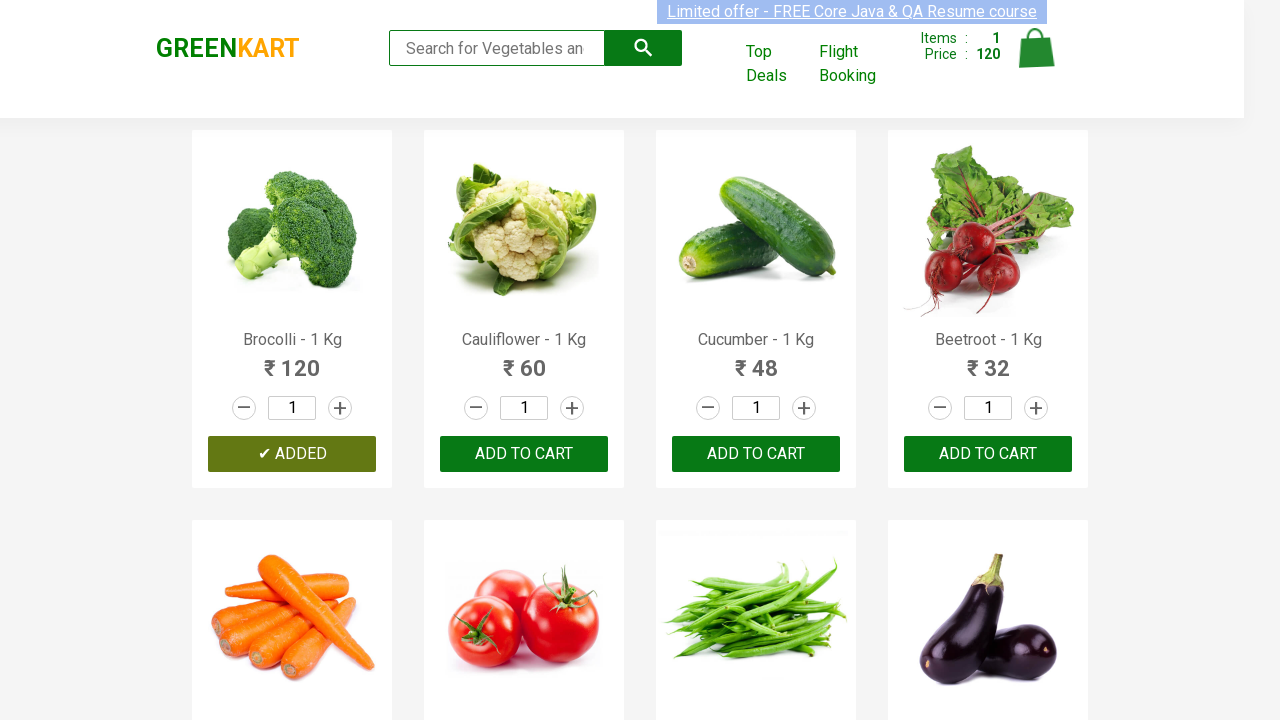

Clicked 'Add to Cart' button for Cucumber at (756, 454) on xpath=//div[@class='product-action']/button >> nth=2
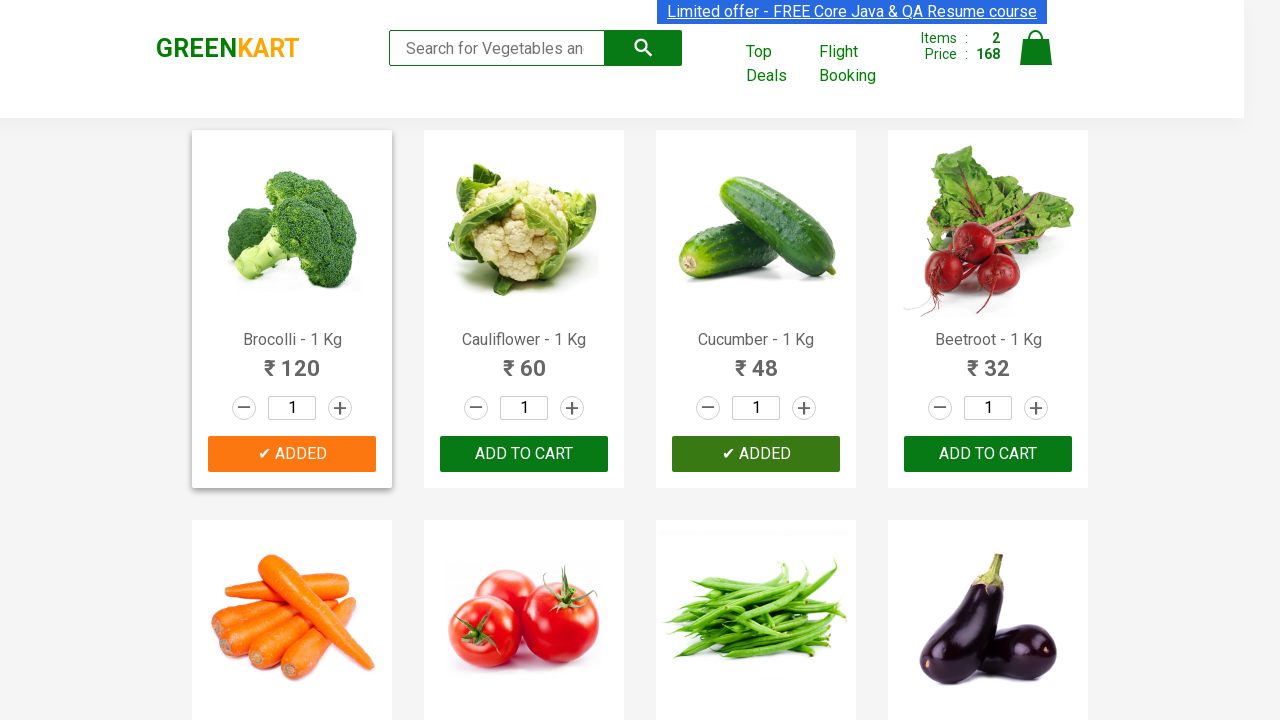

Clicked 'Add to Cart' button for Beetroot at (988, 454) on xpath=//div[@class='product-action']/button >> nth=3
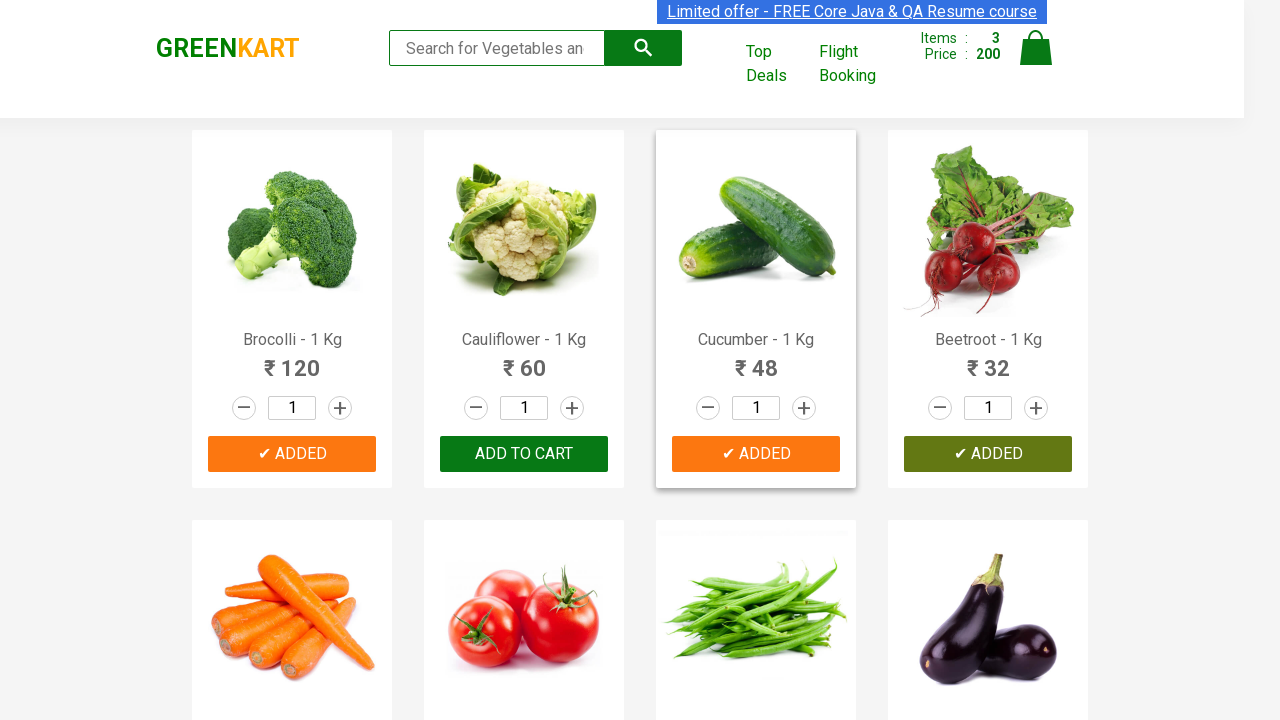

Clicked 'Add to Cart' button for Capsicum at (292, 360) on xpath=//div[@class='product-action']/button >> nth=8
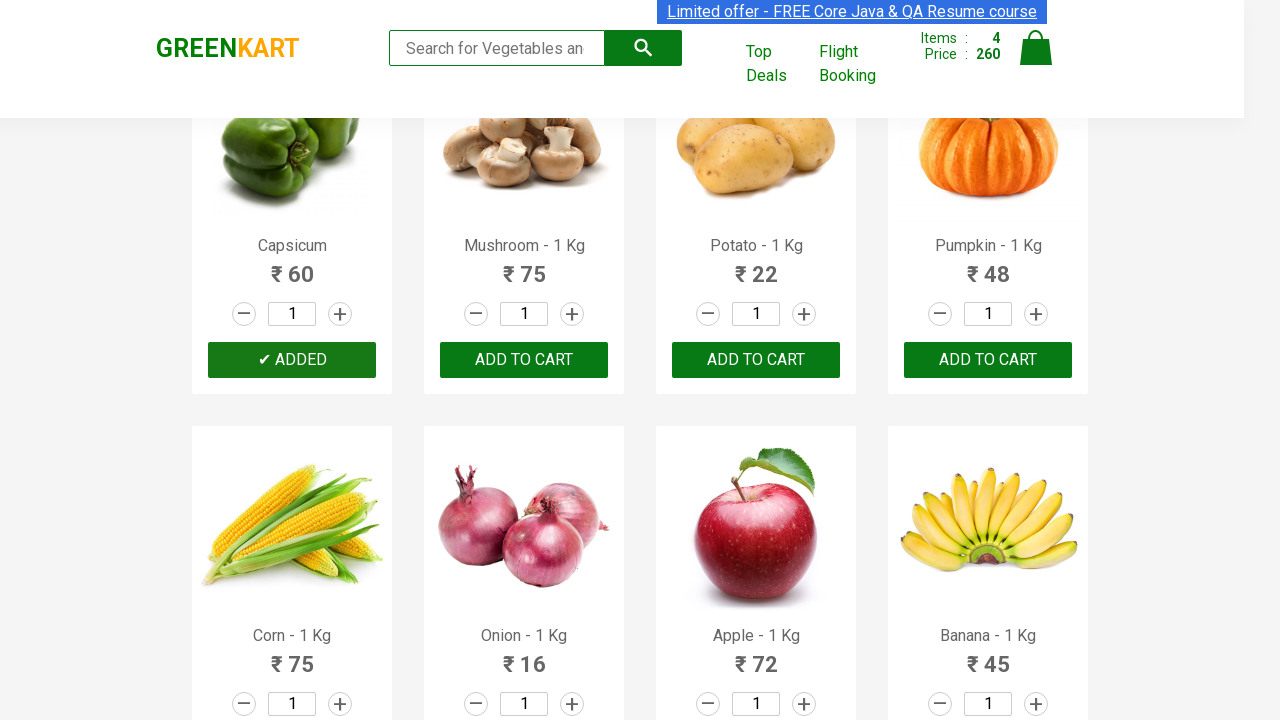

Clicked on the Cart icon to view cart at (1036, 48) on img[alt='Cart']
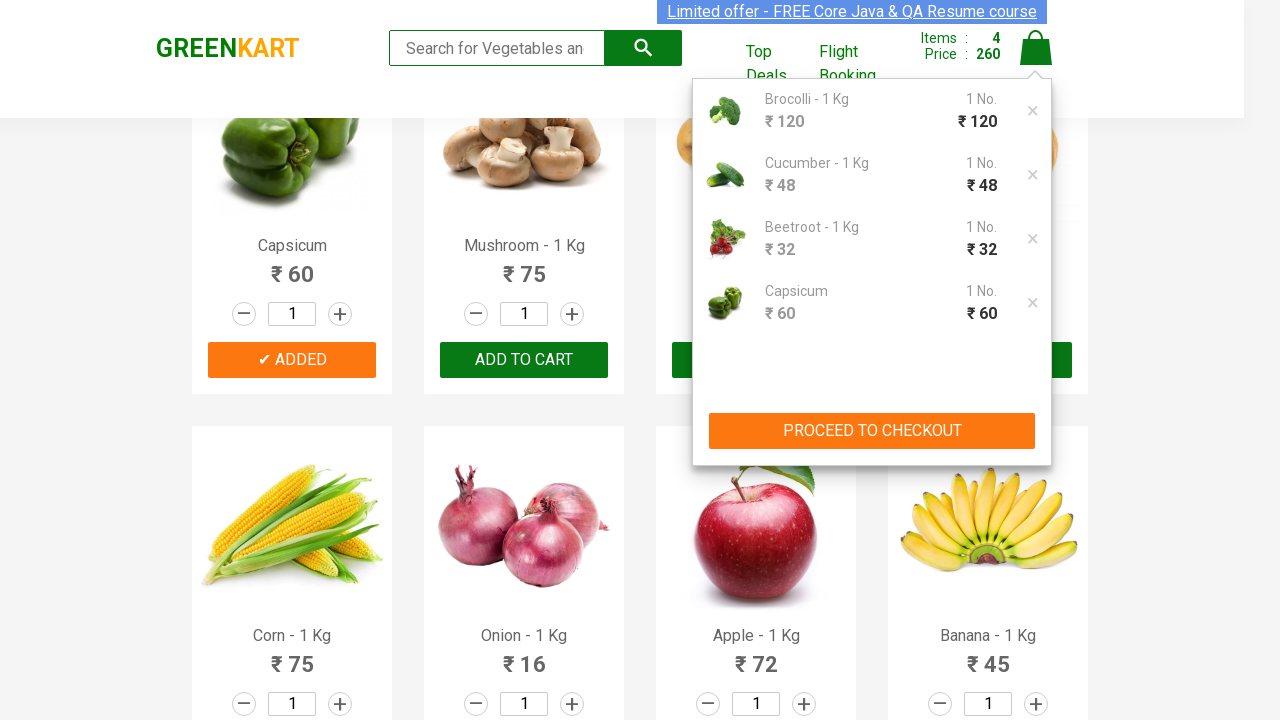

Clicked 'PROCEED TO CHECKOUT' button at (872, 431) on xpath=//button[normalize-space()='PROCEED TO CHECKOUT']
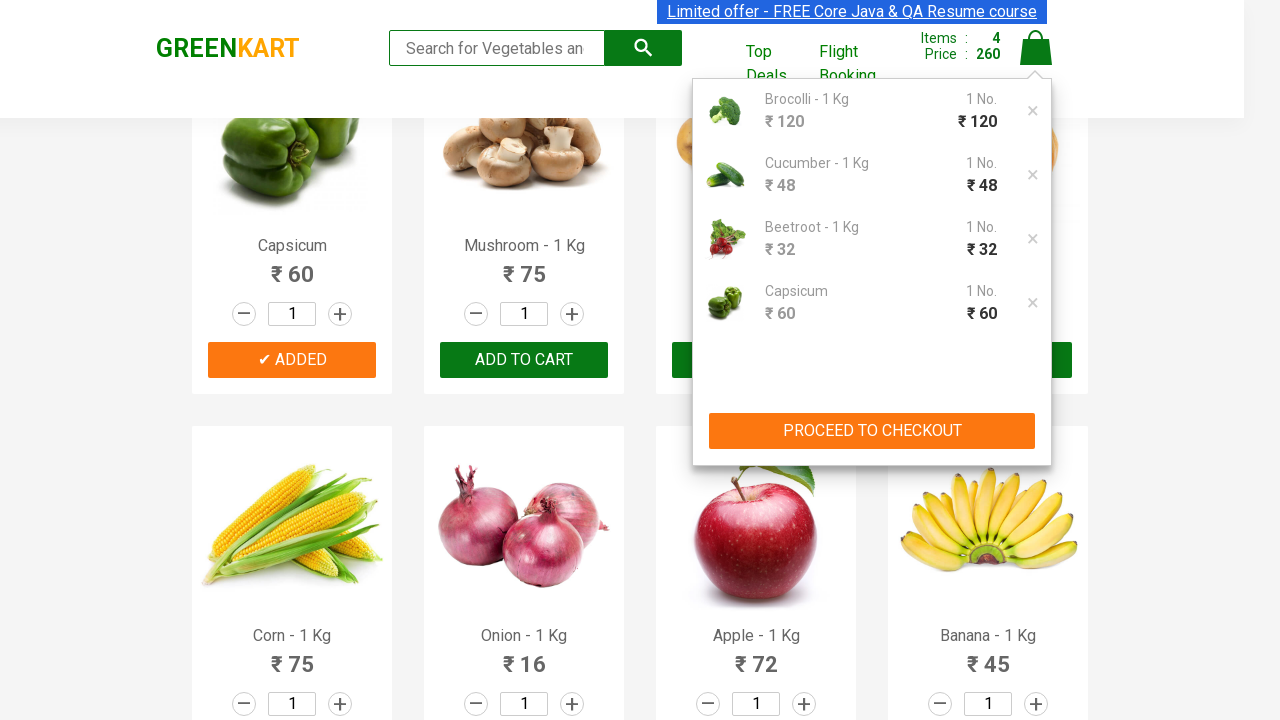

Waited for promo code input field to be visible
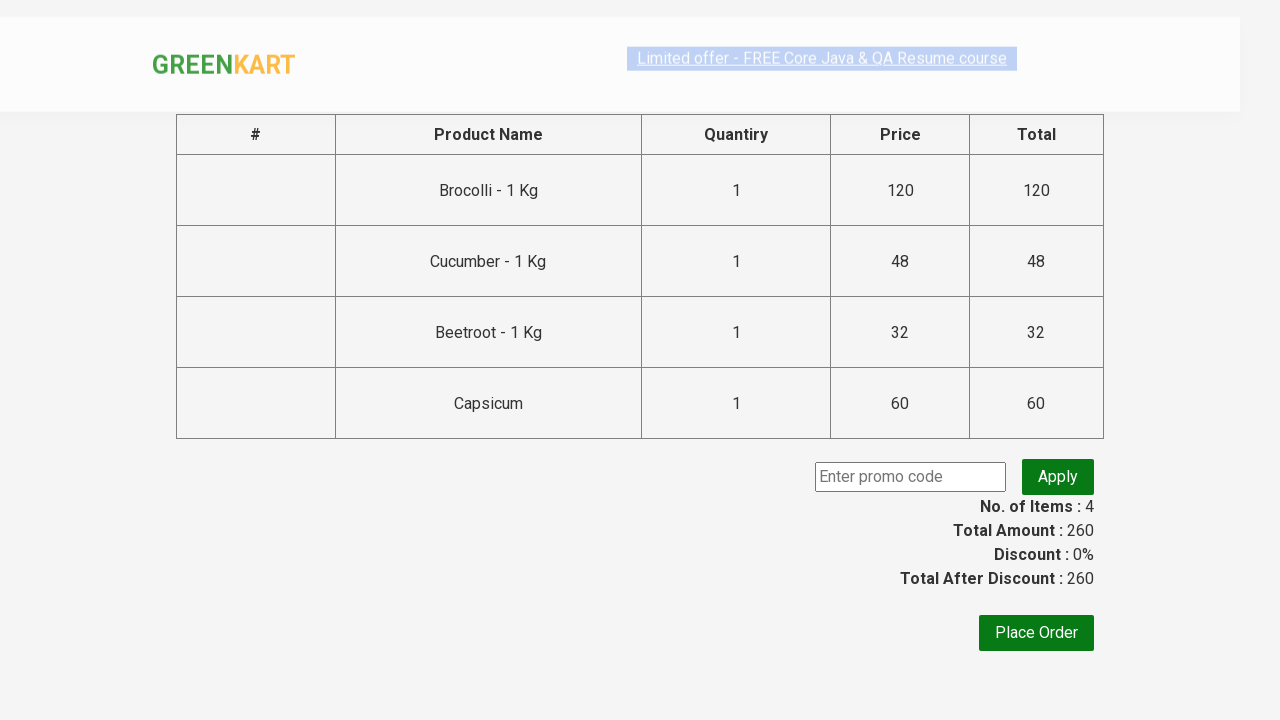

Entered promo code 'rahulshettyacademy' in the input field on input.promoCode
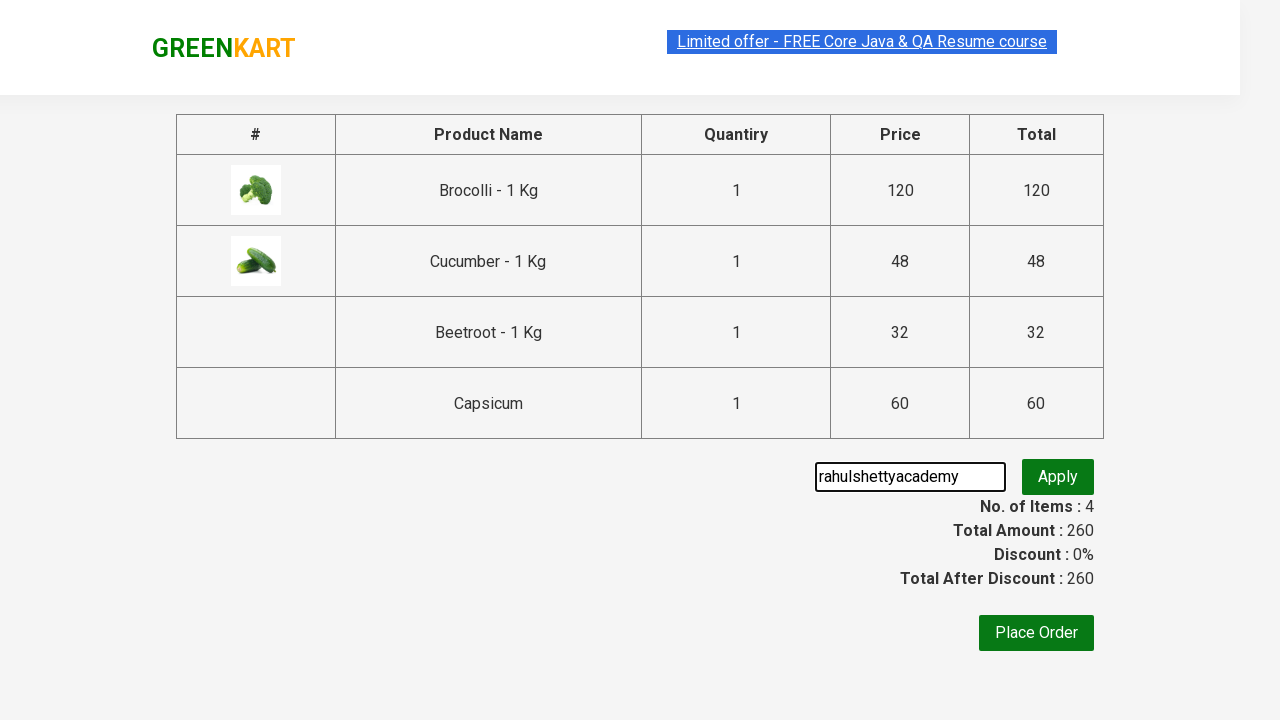

Clicked 'Apply' button to apply the promo code at (1058, 477) on button.promoBtn
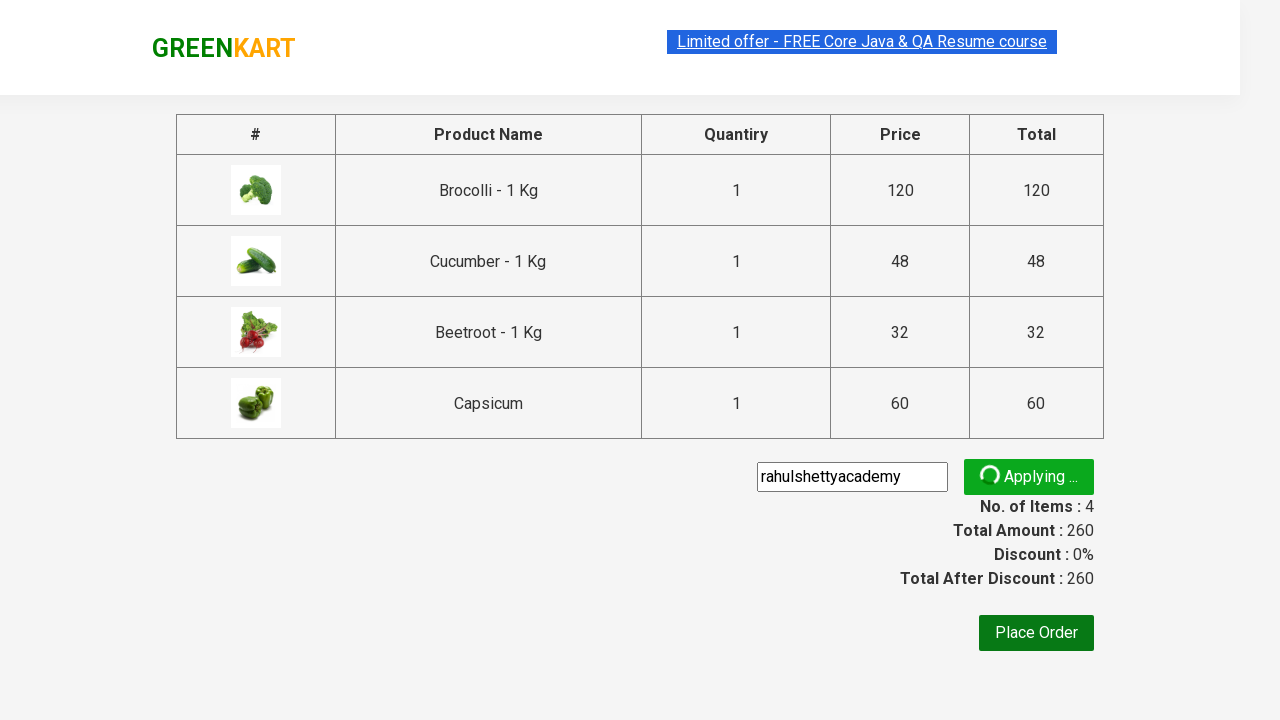

Waited for promo code discount information message to appear
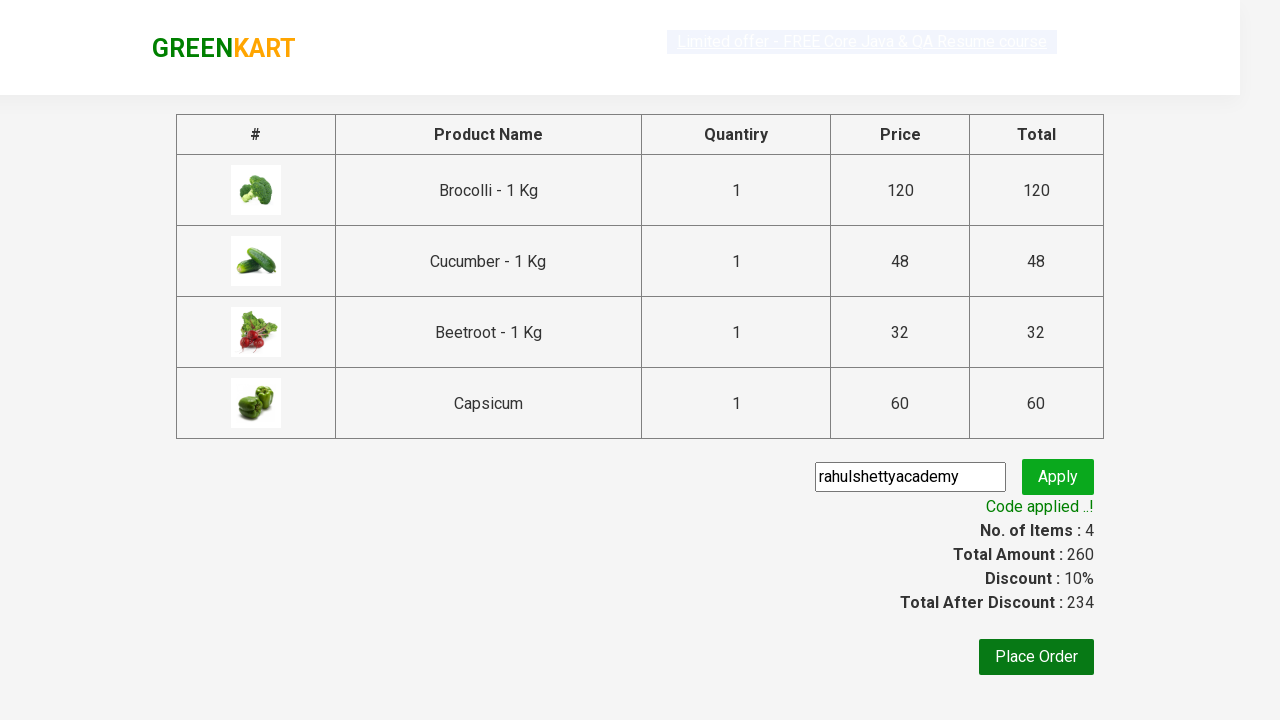

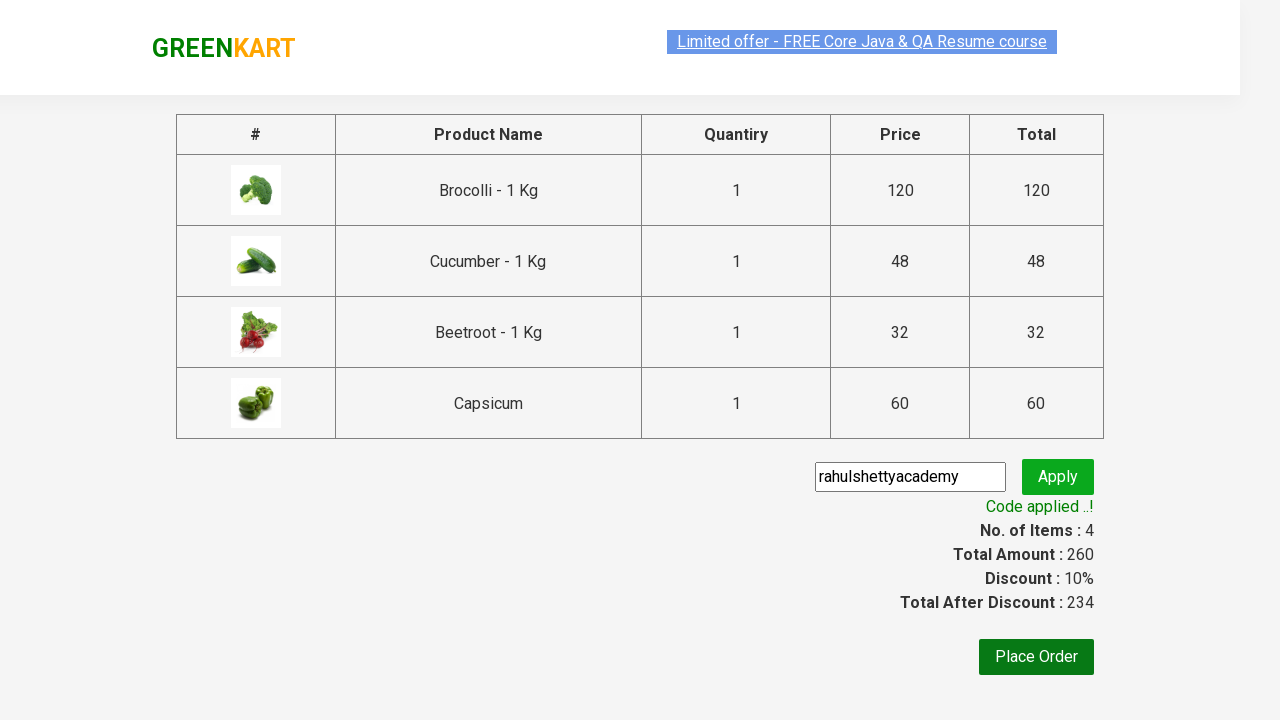